Tests right-click context menu functionality, hovers over menu items, and clicks on the Quit option

Starting URL: http://swisnl.github.io/jQuery-contextMenu/demo.html

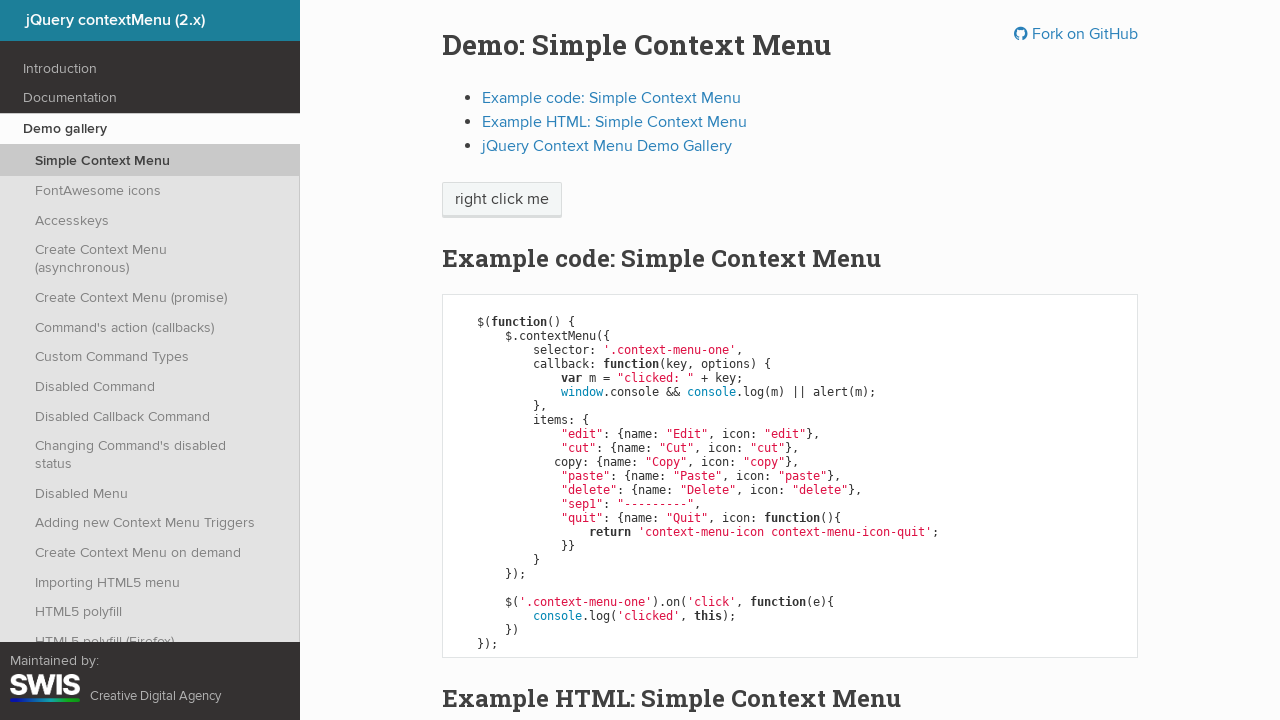

Verified context menu is initially not visible
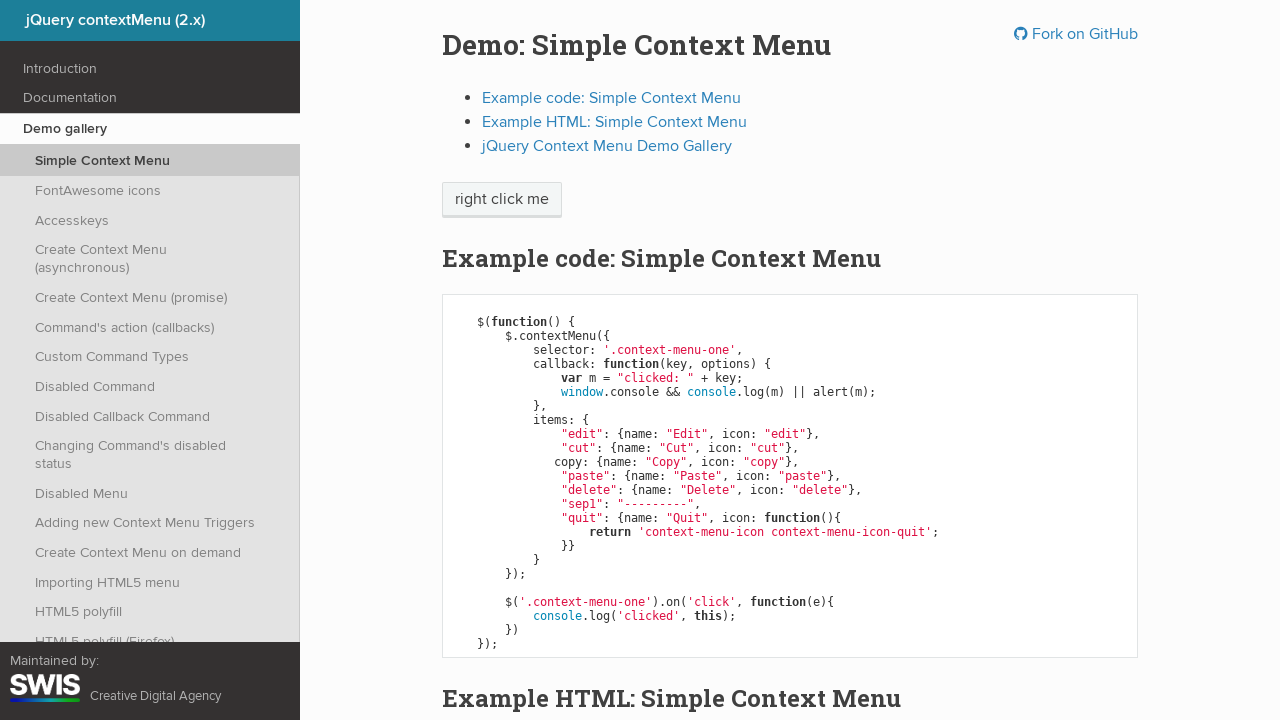

Right-clicked on 'right click me' element at (502, 200) on xpath=//span[text()='right click me']
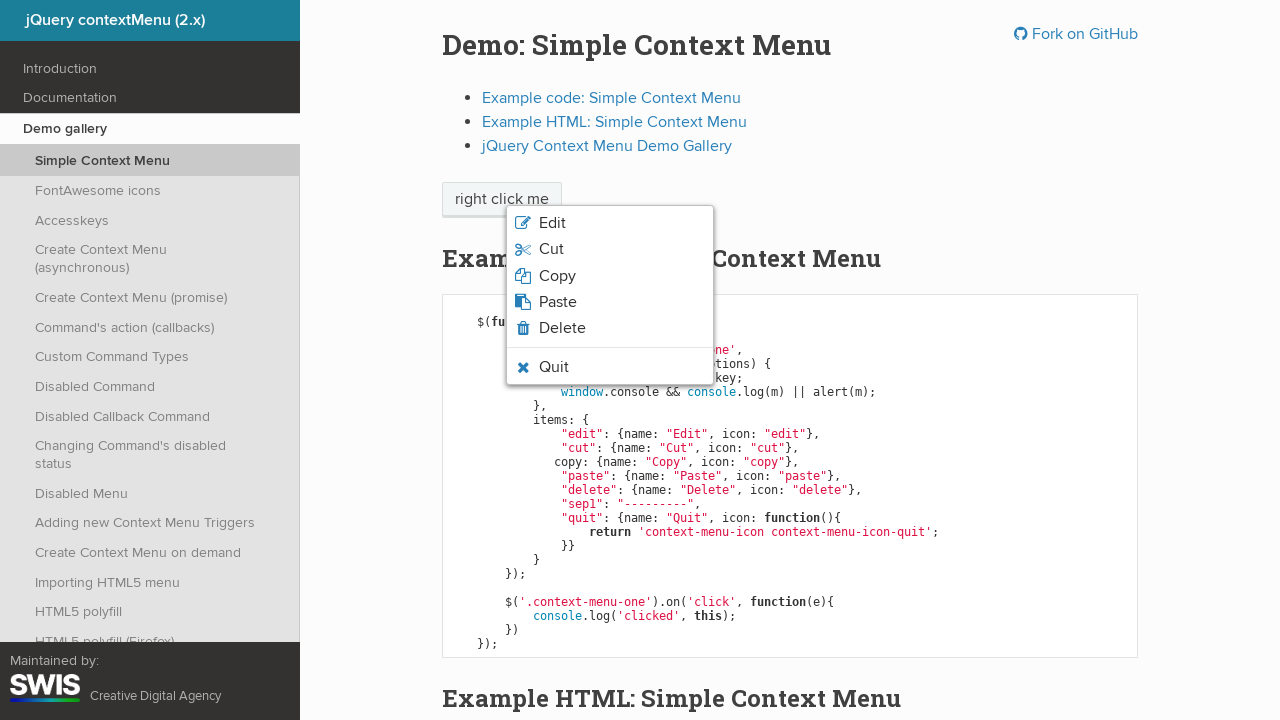

Verified context menu is displayed
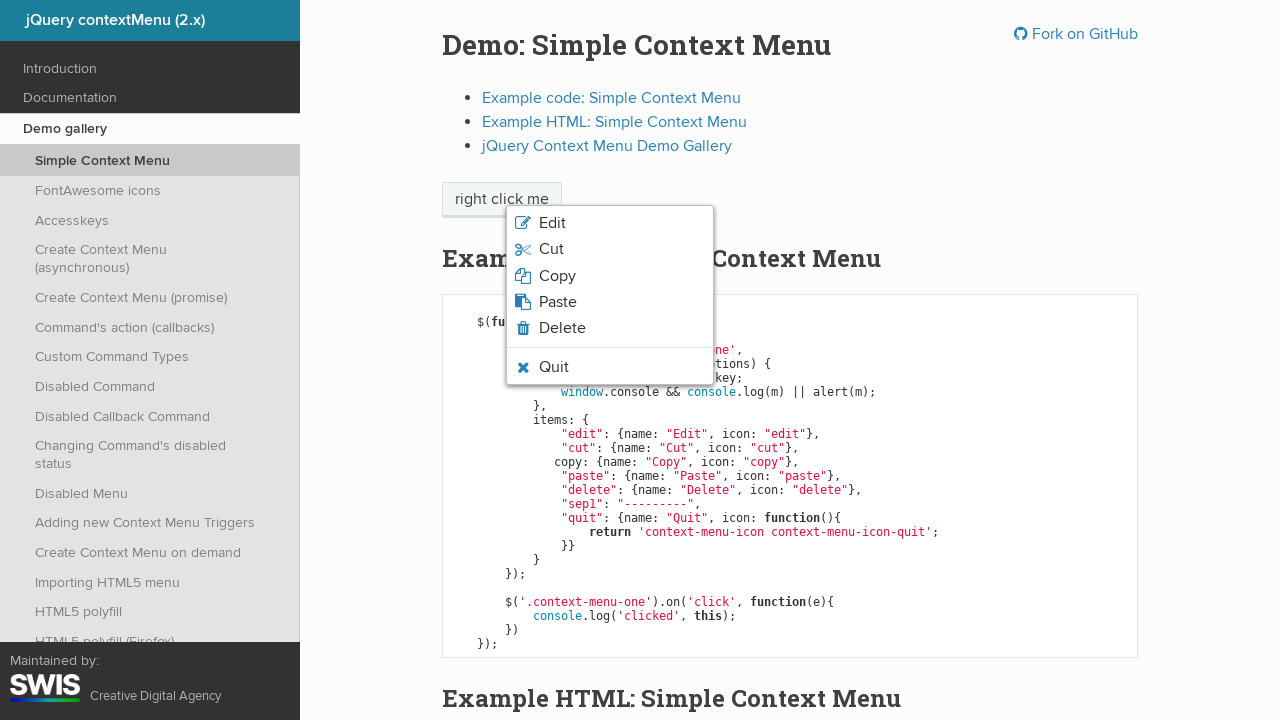

Hovered over Quit option in context menu at (610, 367) on xpath=//span[text()='Quit']/parent::li
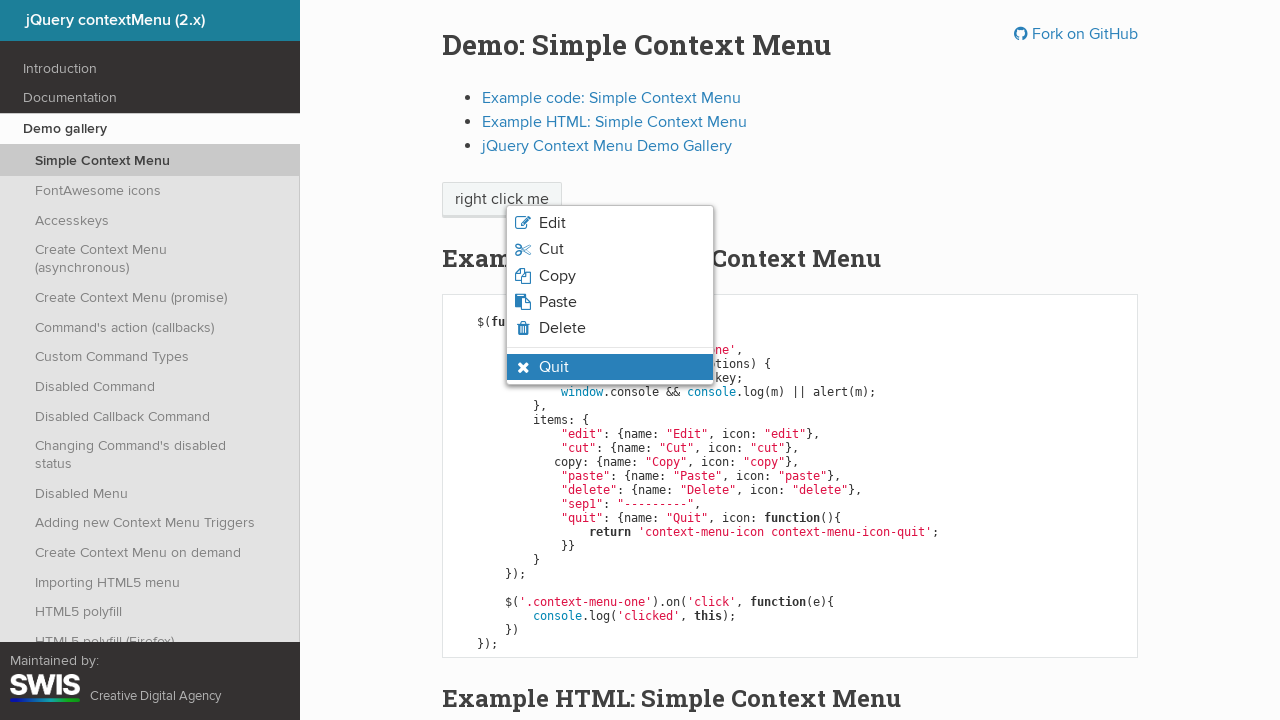

Clicked on Quit option at (610, 367) on xpath=//span[text()='Quit']/parent::li
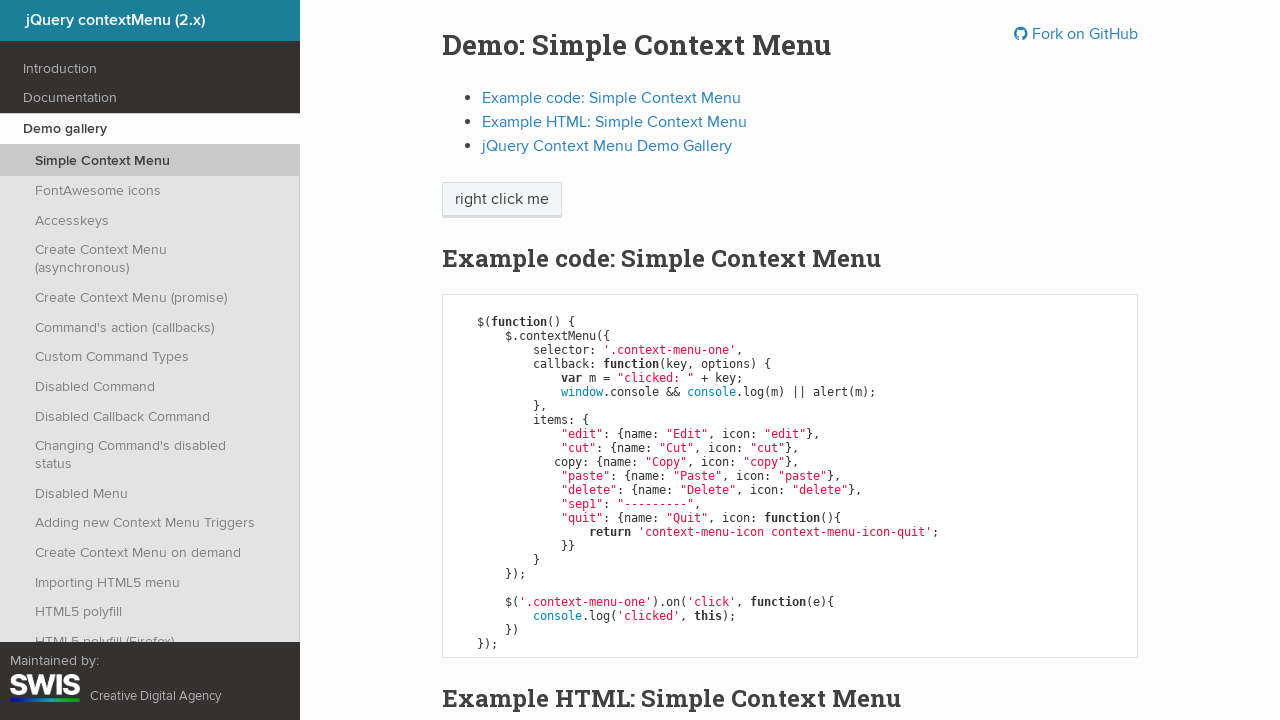

Alert dialog accepted
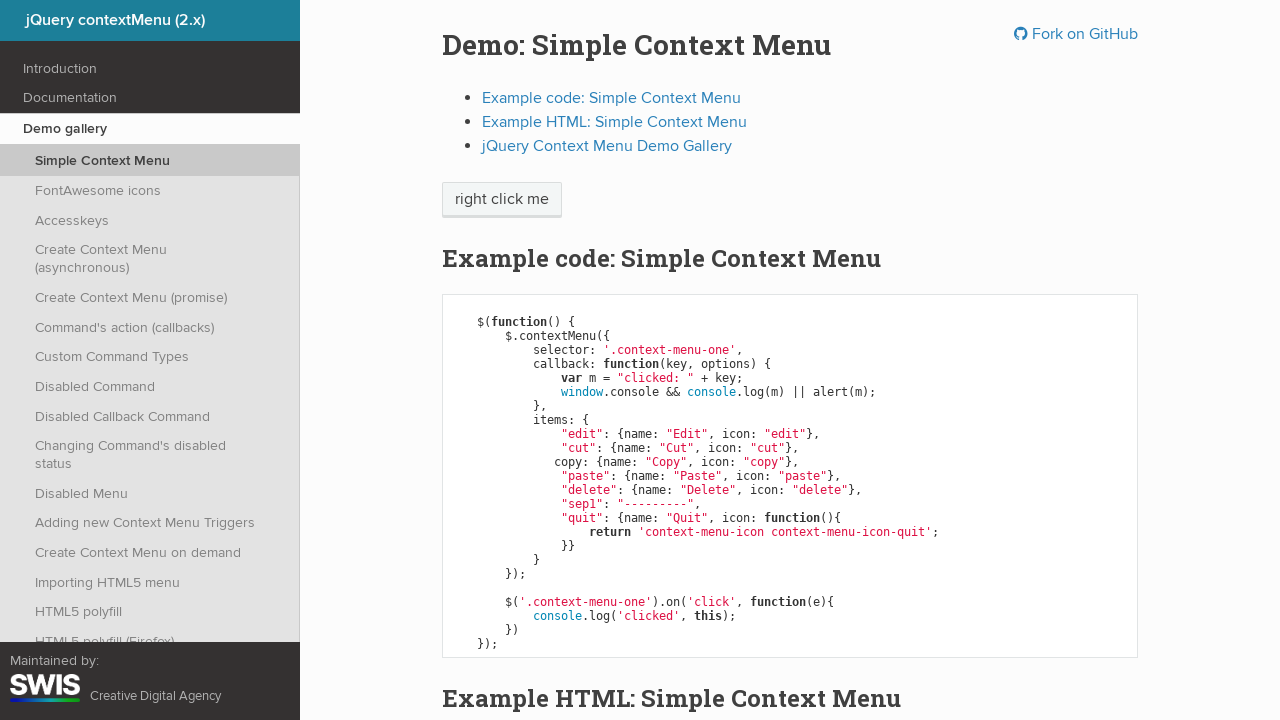

Verified context menu is no longer displayed
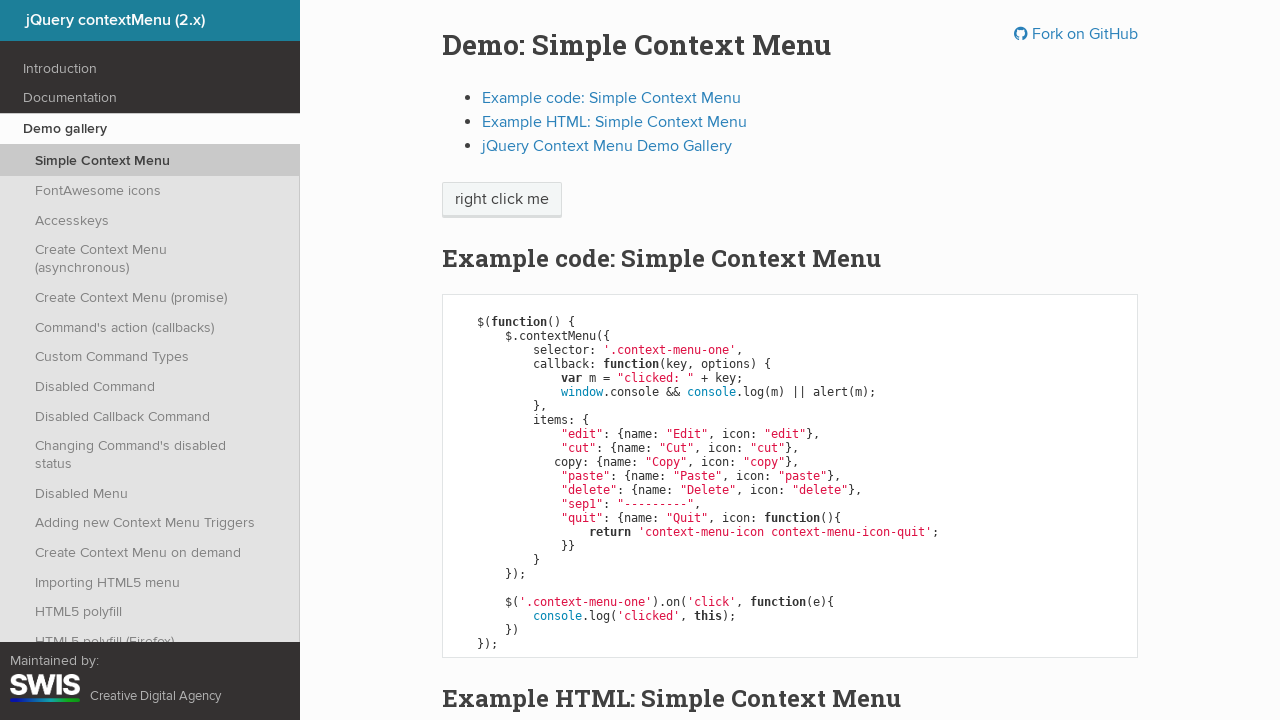

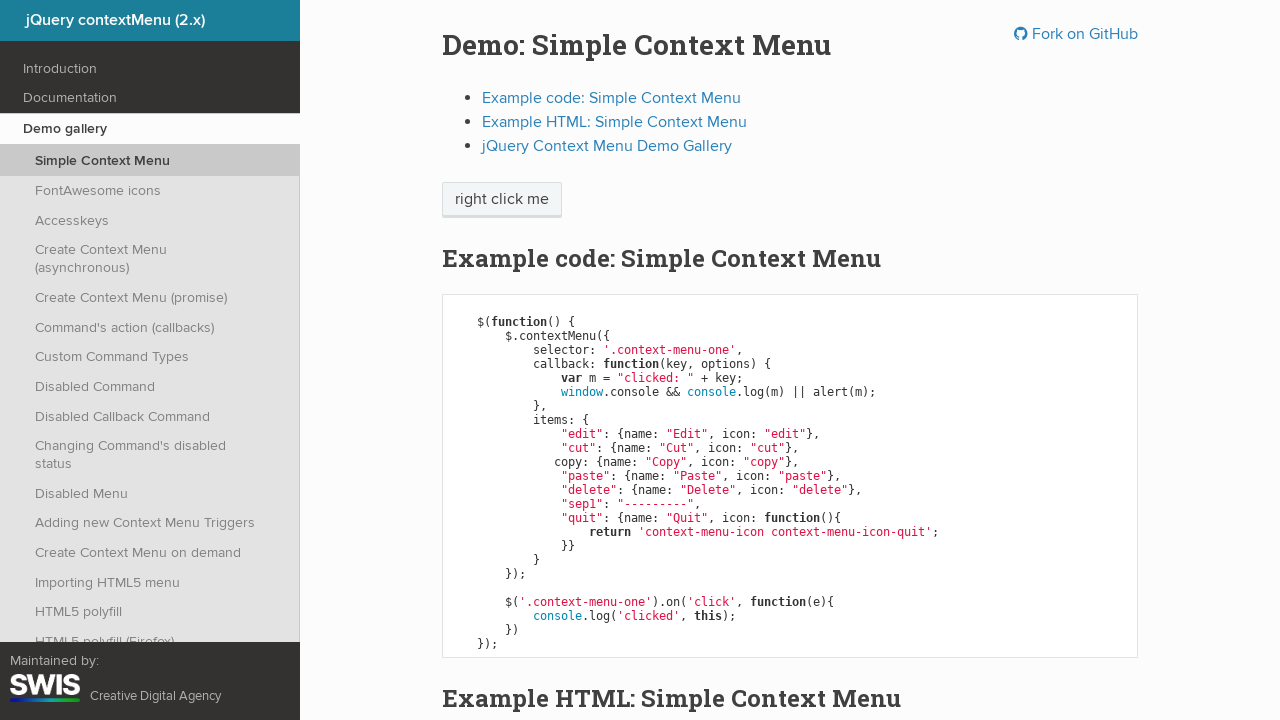